Tests opening a new browser window by navigating to a website, opening a new window, navigating to a second page in that window, and verifying that two windows are open.

Starting URL: https://the-internet.herokuapp.com

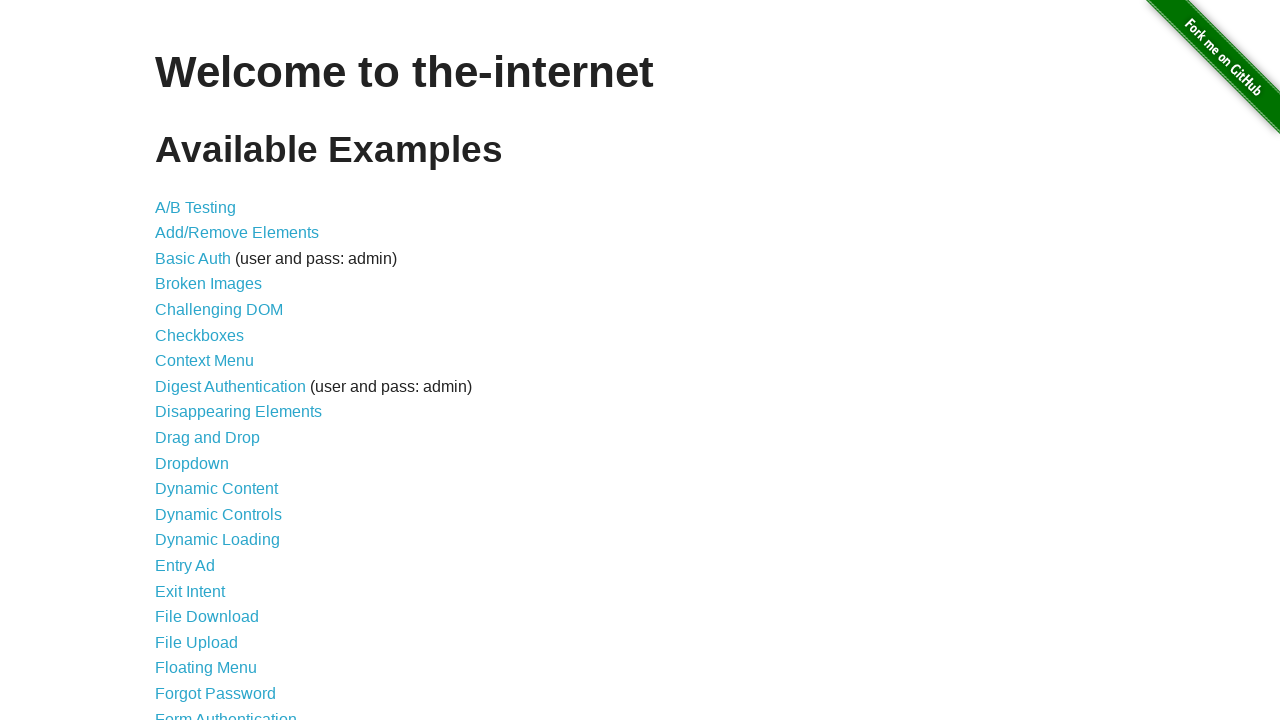

Opened a new browser window/page in the context
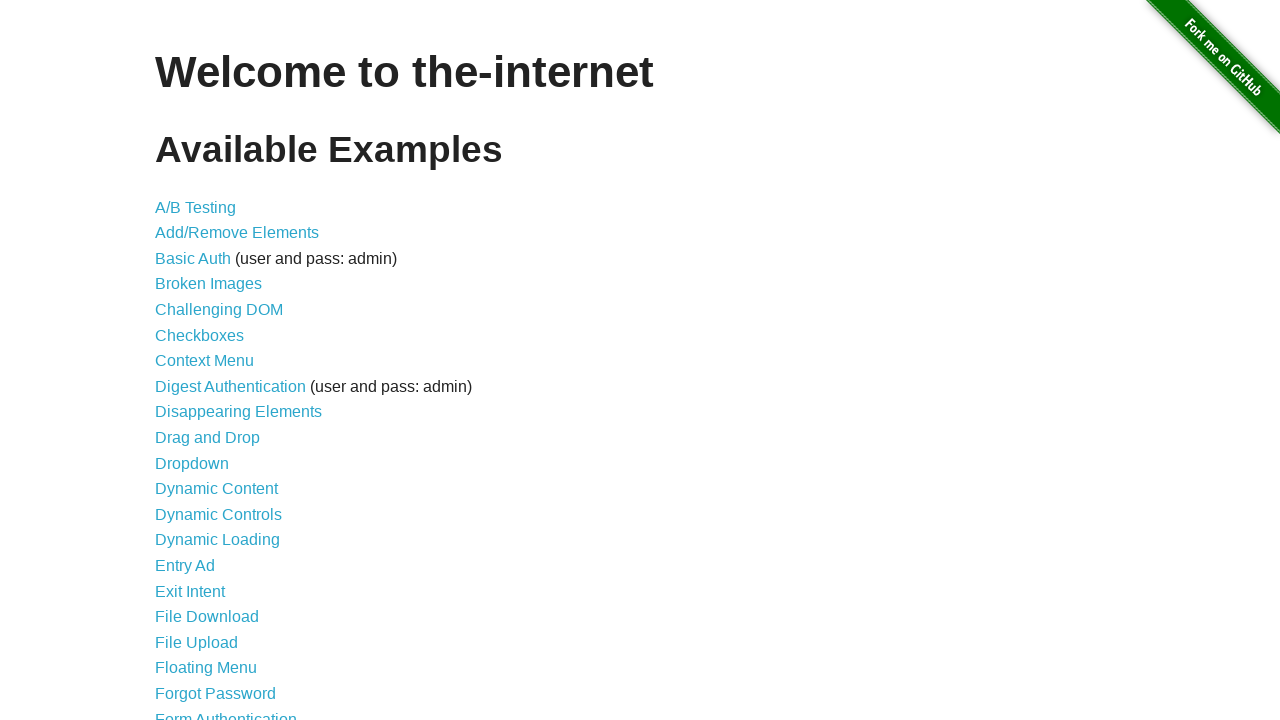

Navigated new page to the typos page
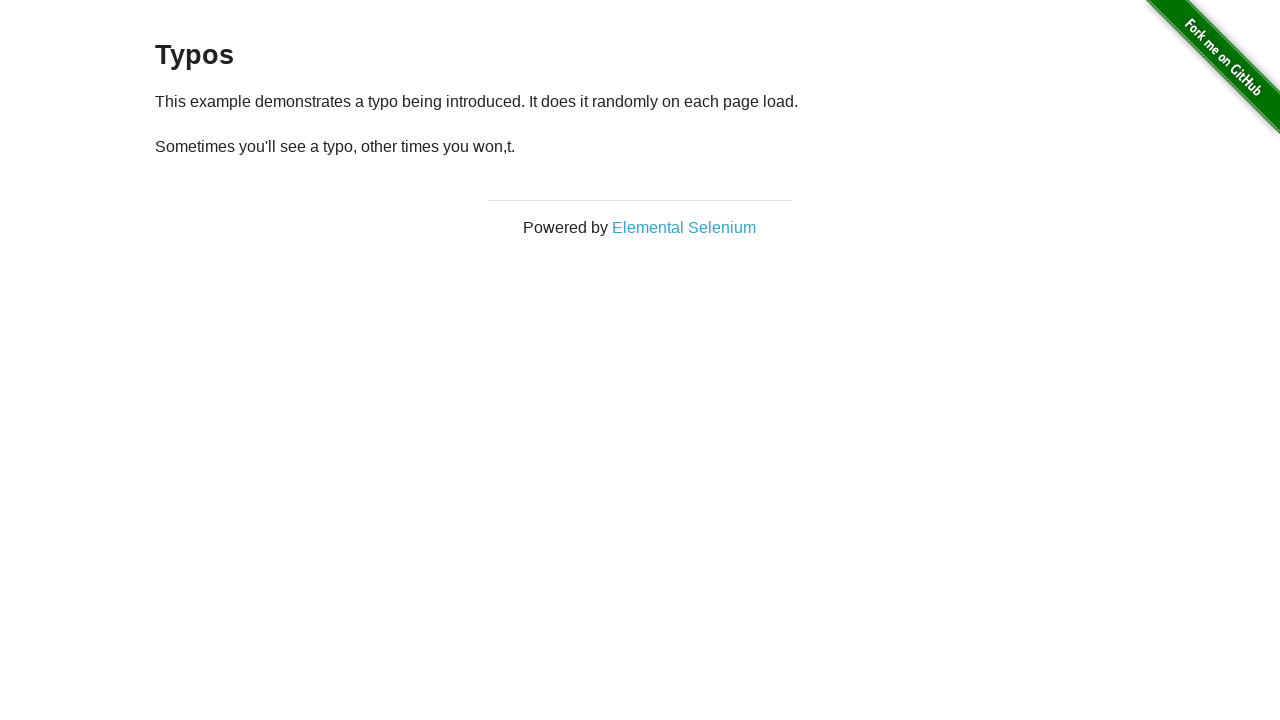

Verified that 2 pages are open in the browser context
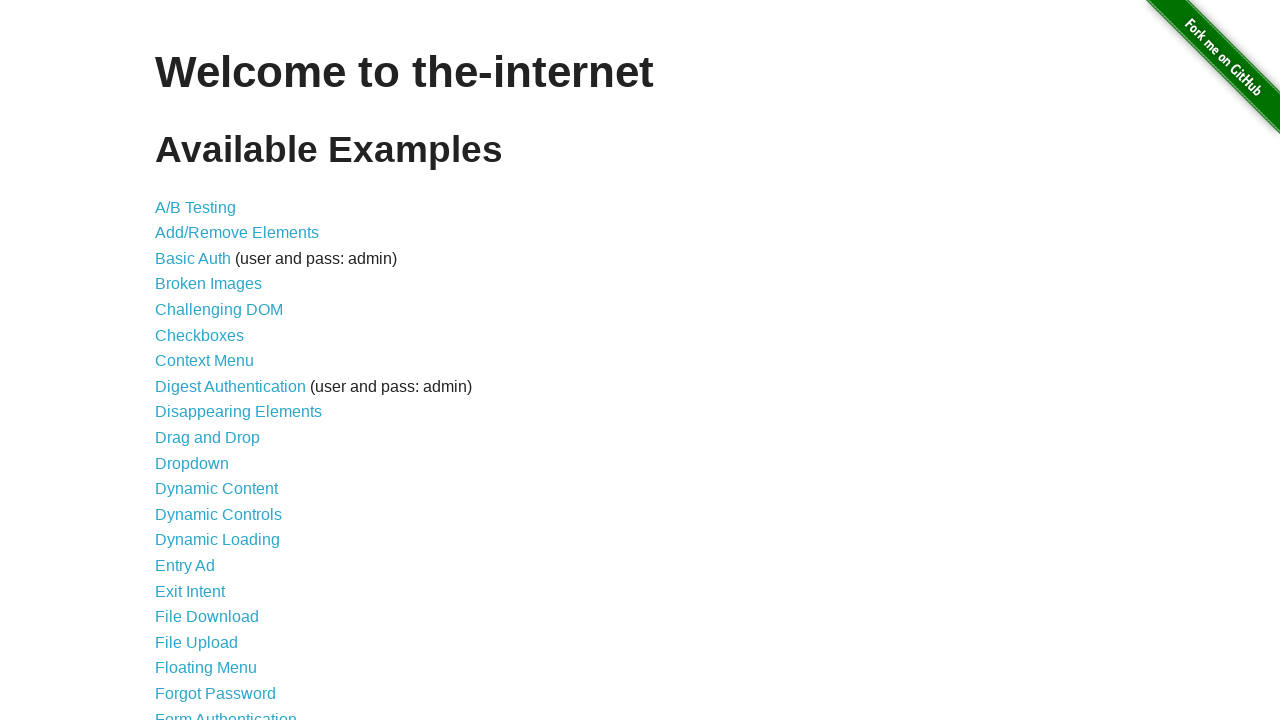

Waited for h3 heading to load on the new page
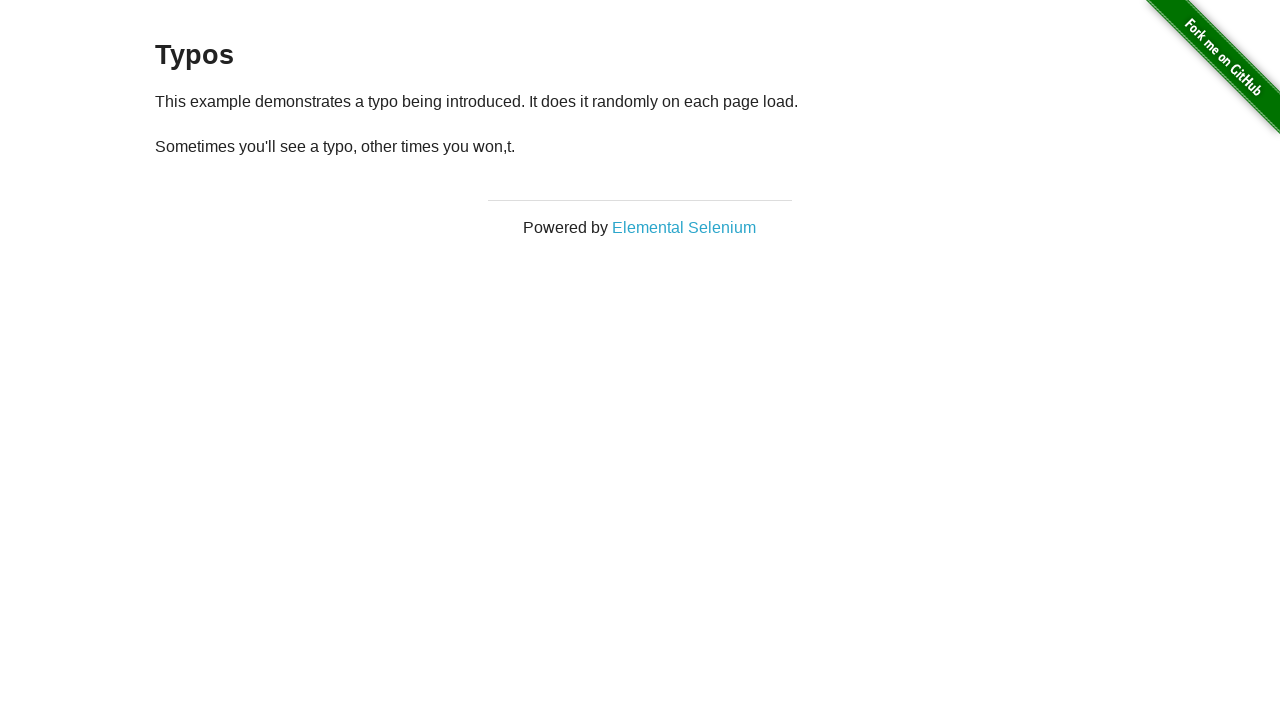

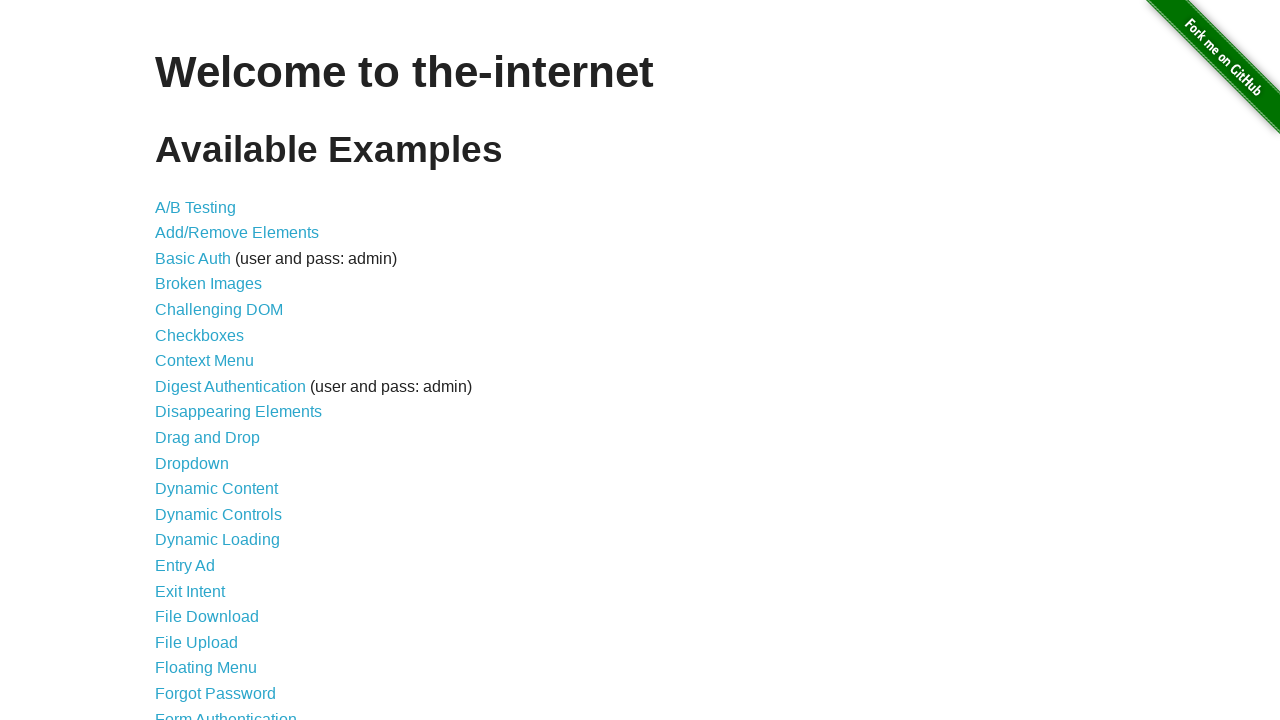